Tests drag-and-drop functionality on jQuery UI demo page, demonstrating multiple ways to perform drag-and-drop and click operations using Actions class

Starting URL: https://jqueryui.com/droppable/

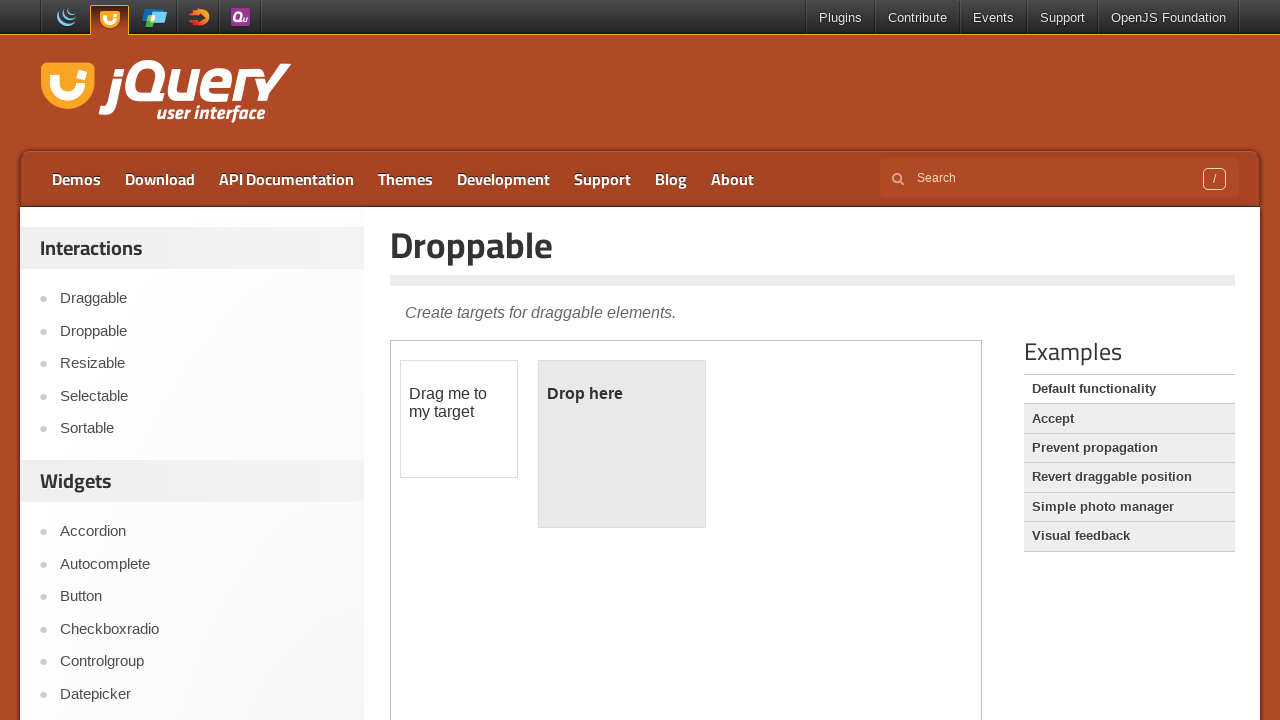

Located iframe containing drag-and-drop demo
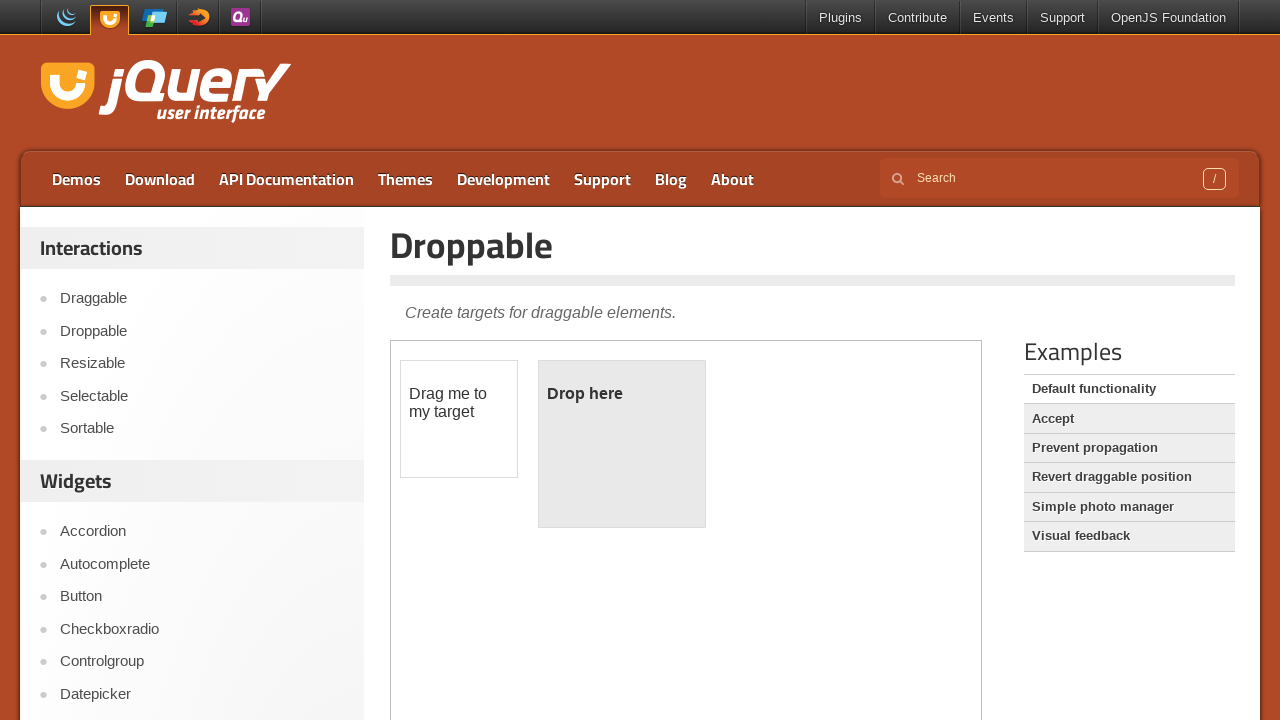

Located draggable element
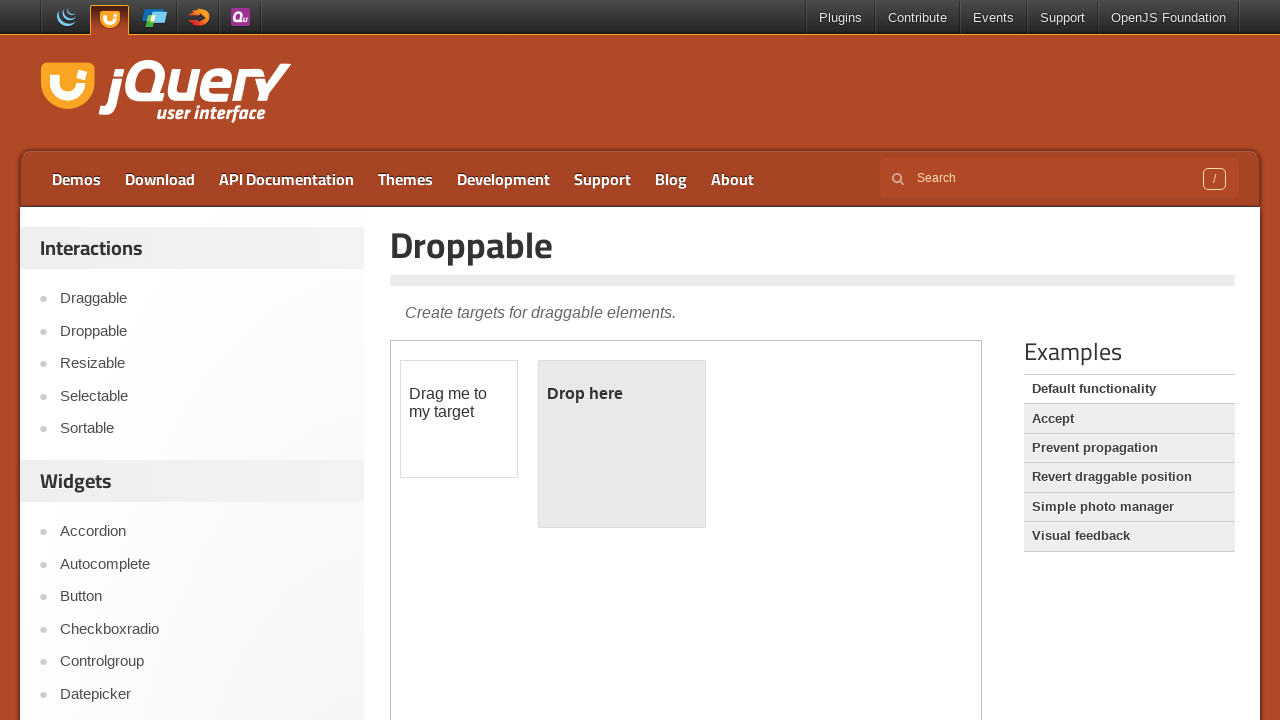

Located droppable element
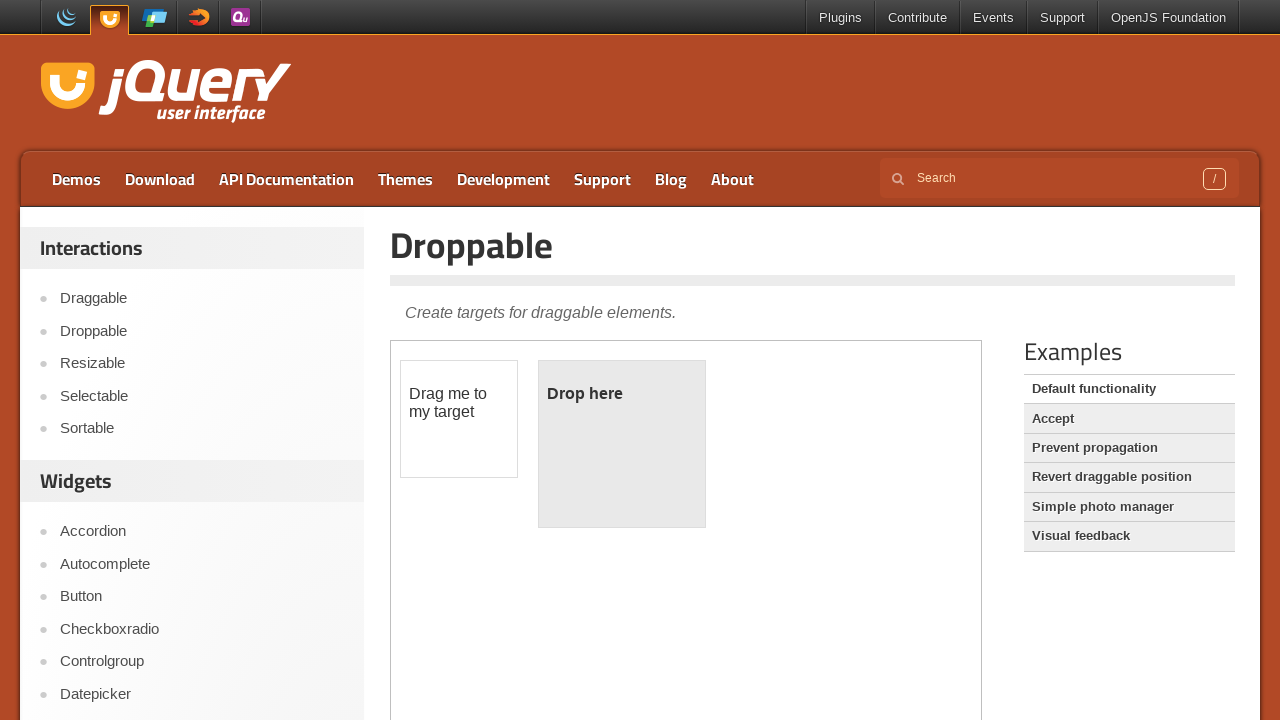

Hovered over draggable element at (459, 419) on iframe.demo-frame >> internal:control=enter-frame >> #draggable
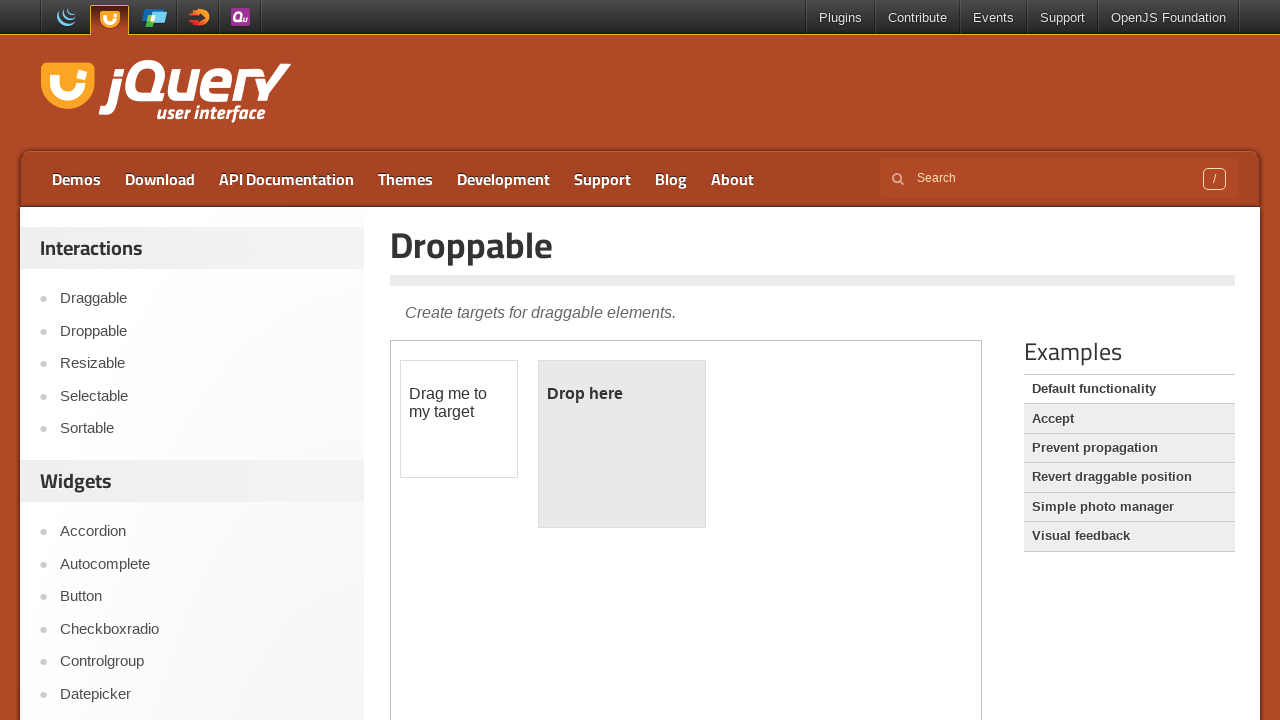

Mouse button pressed down on draggable element at (459, 419)
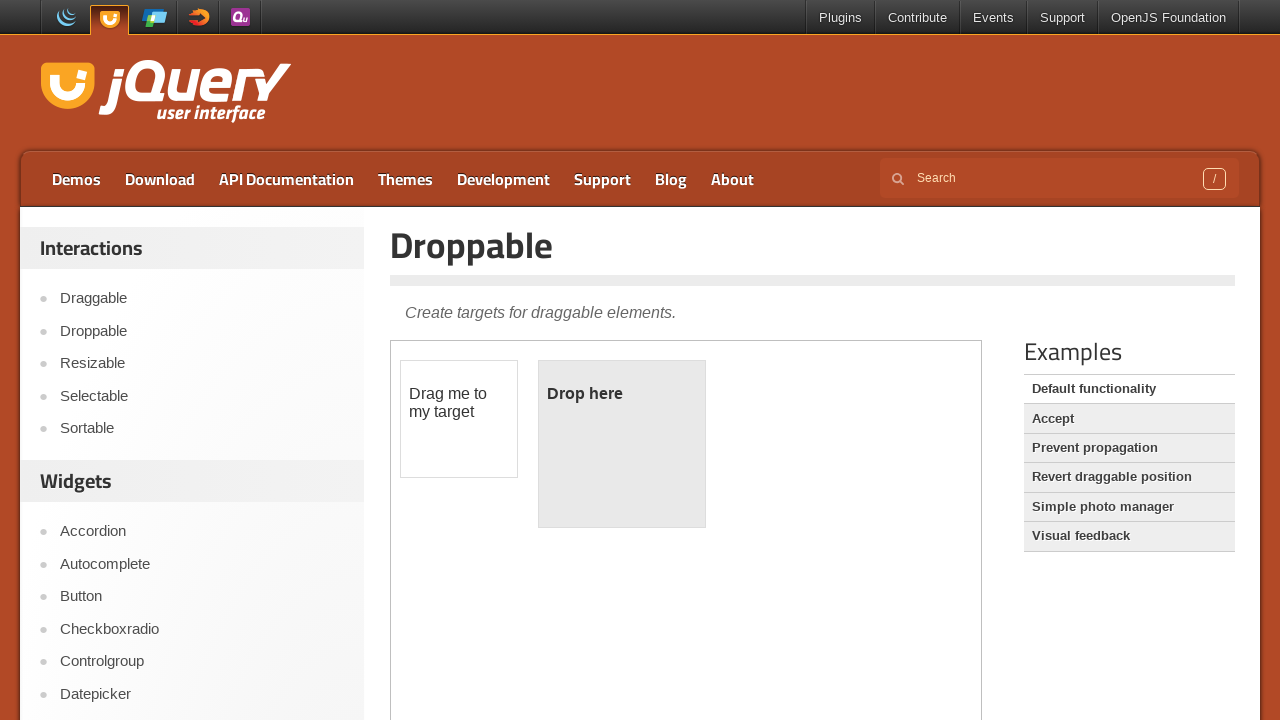

Hovered over droppable element while dragging at (622, 444) on iframe.demo-frame >> internal:control=enter-frame >> #droppable
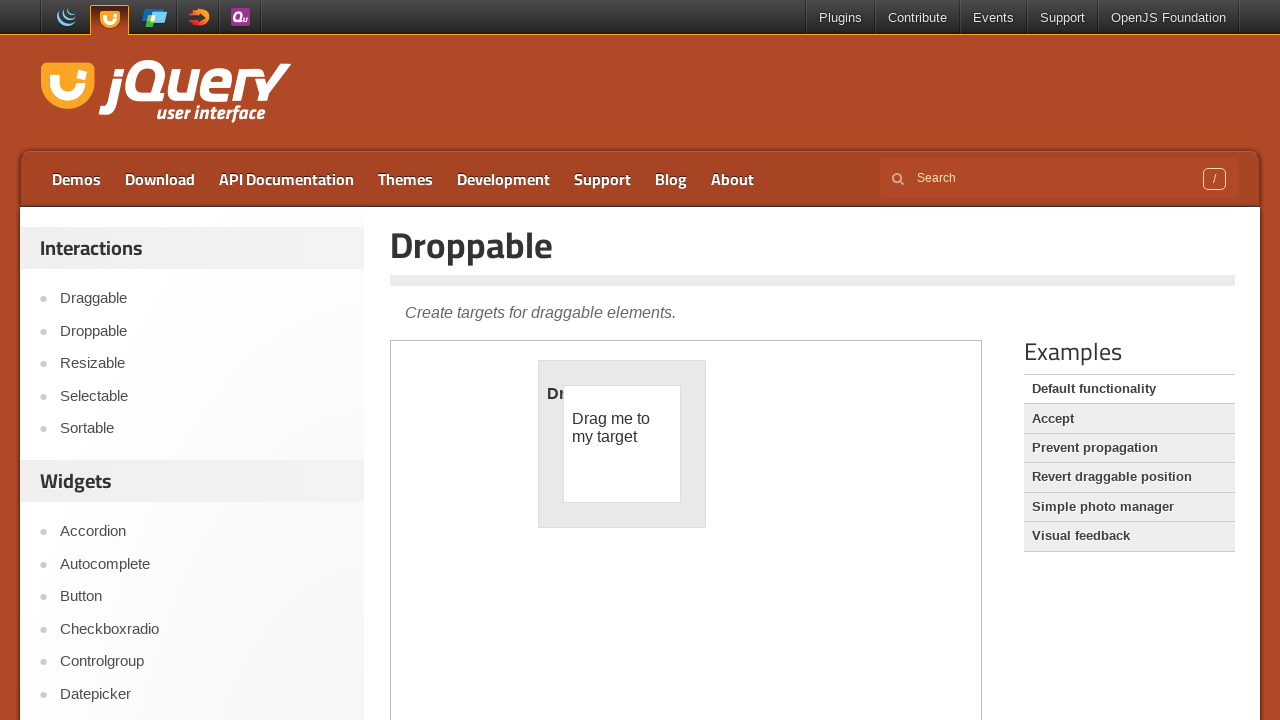

Mouse button released on droppable element - drag-and-drop completed at (622, 444)
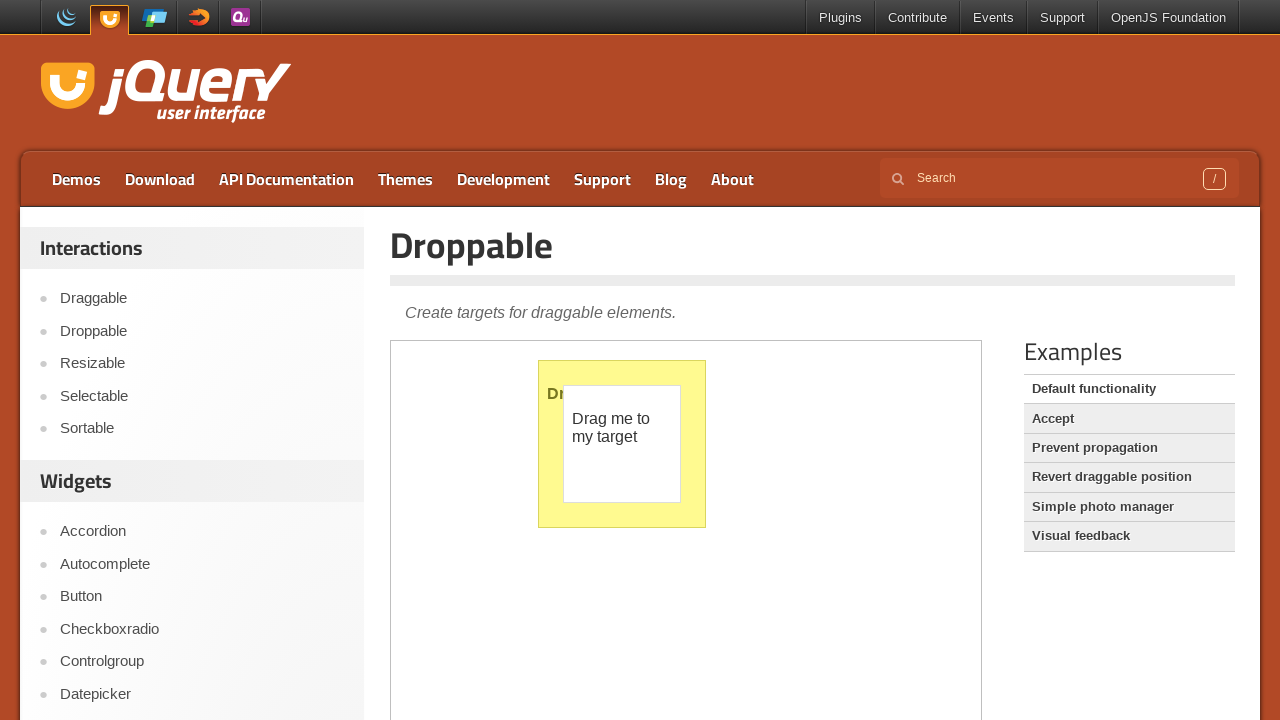

Waited 2 seconds after drag-and-drop operation
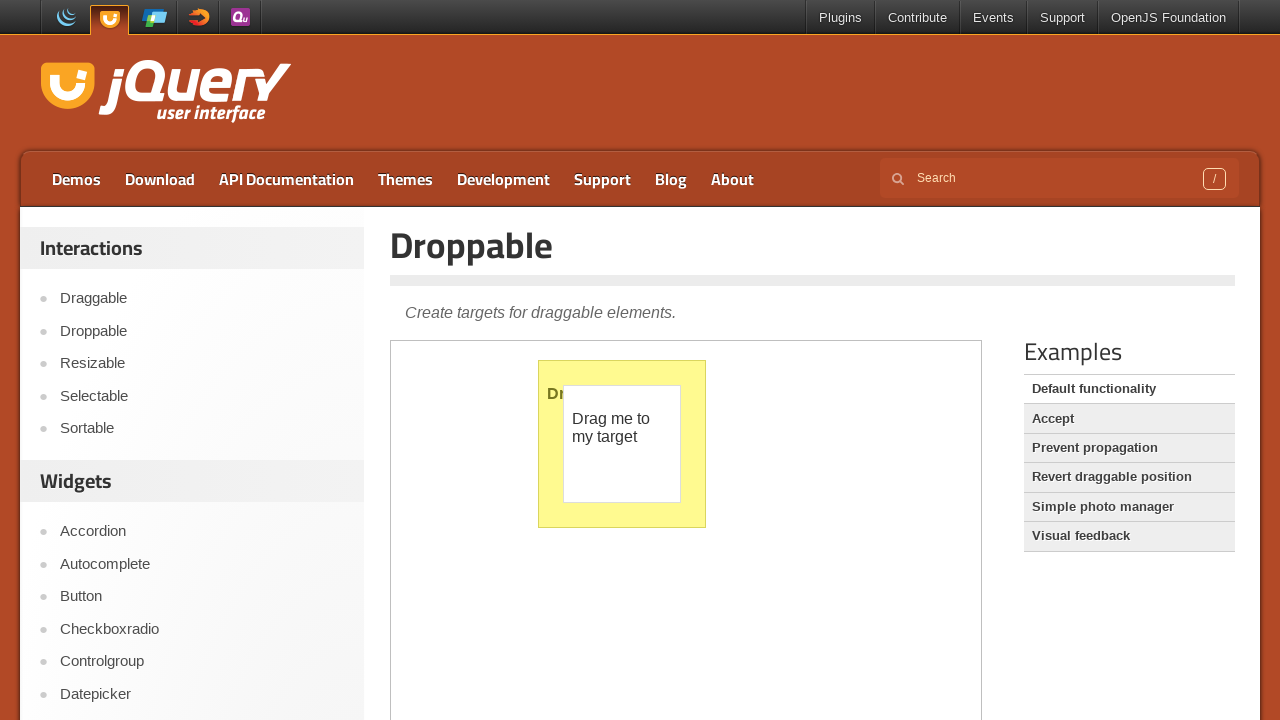

Located 'Demos' link in main content
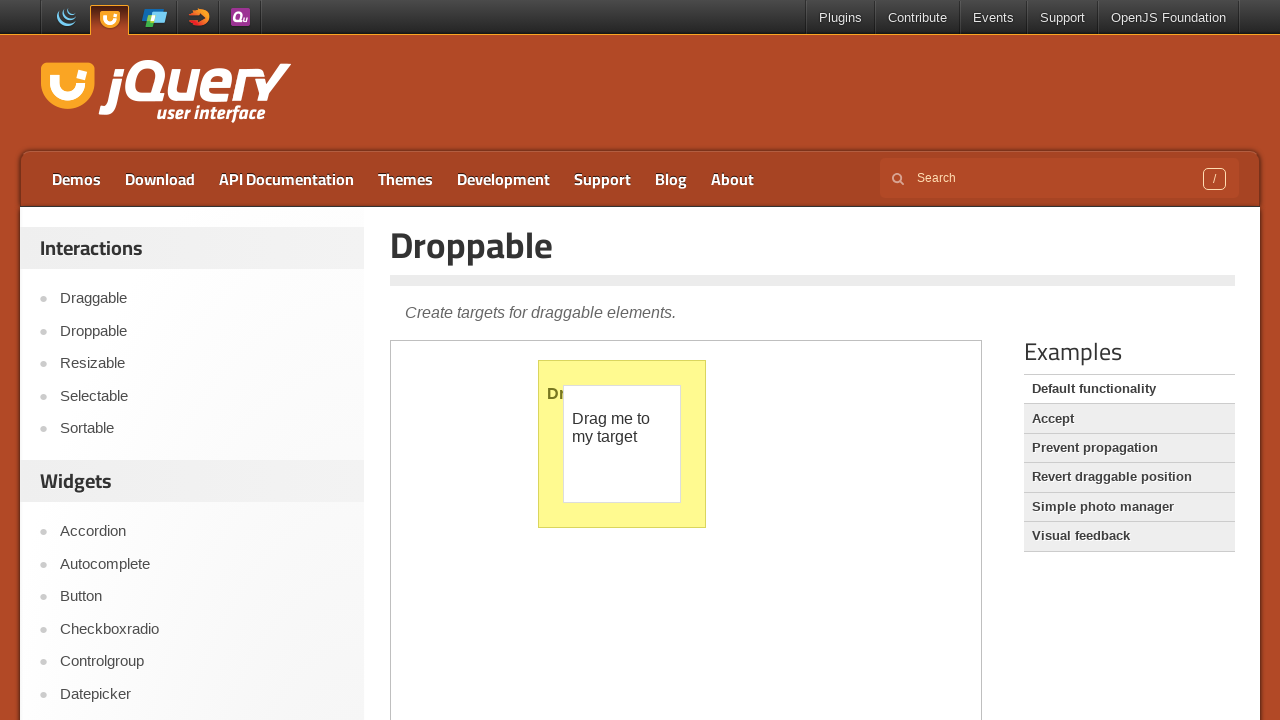

Clicked 'Demos' link to navigate at (76, 179) on a:text('Demos')
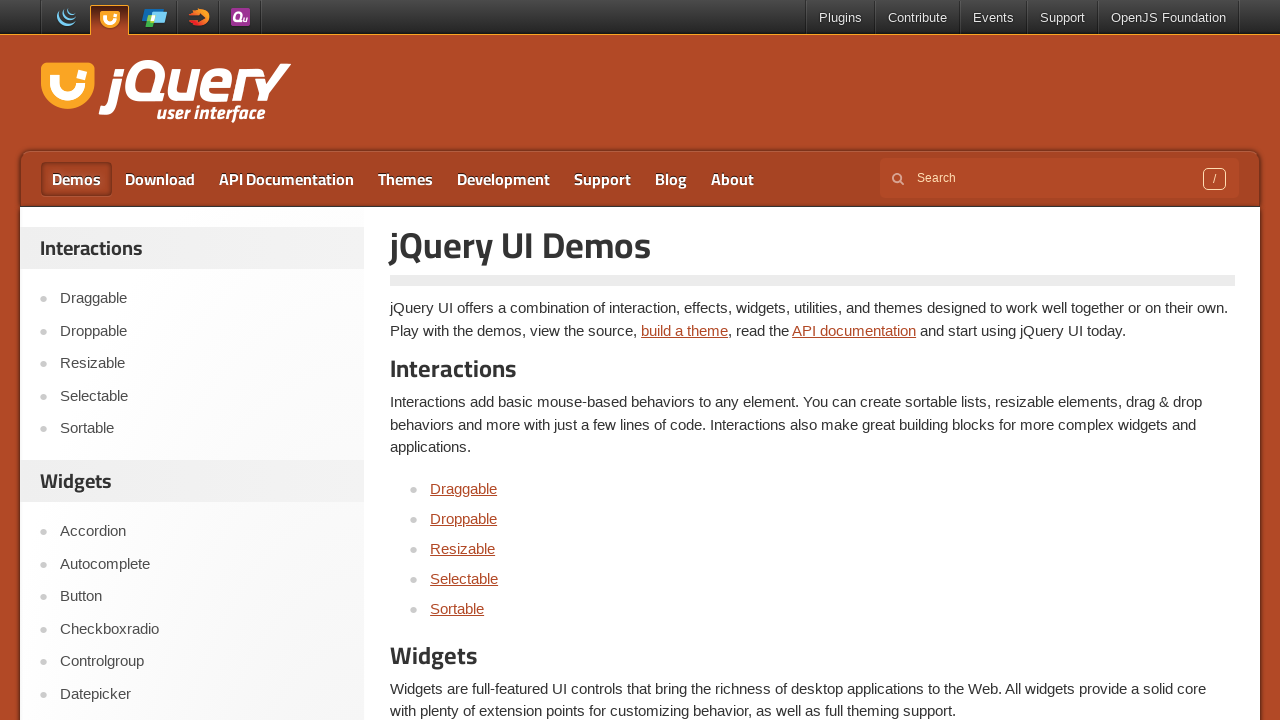

Waited 2 seconds for page navigation to complete
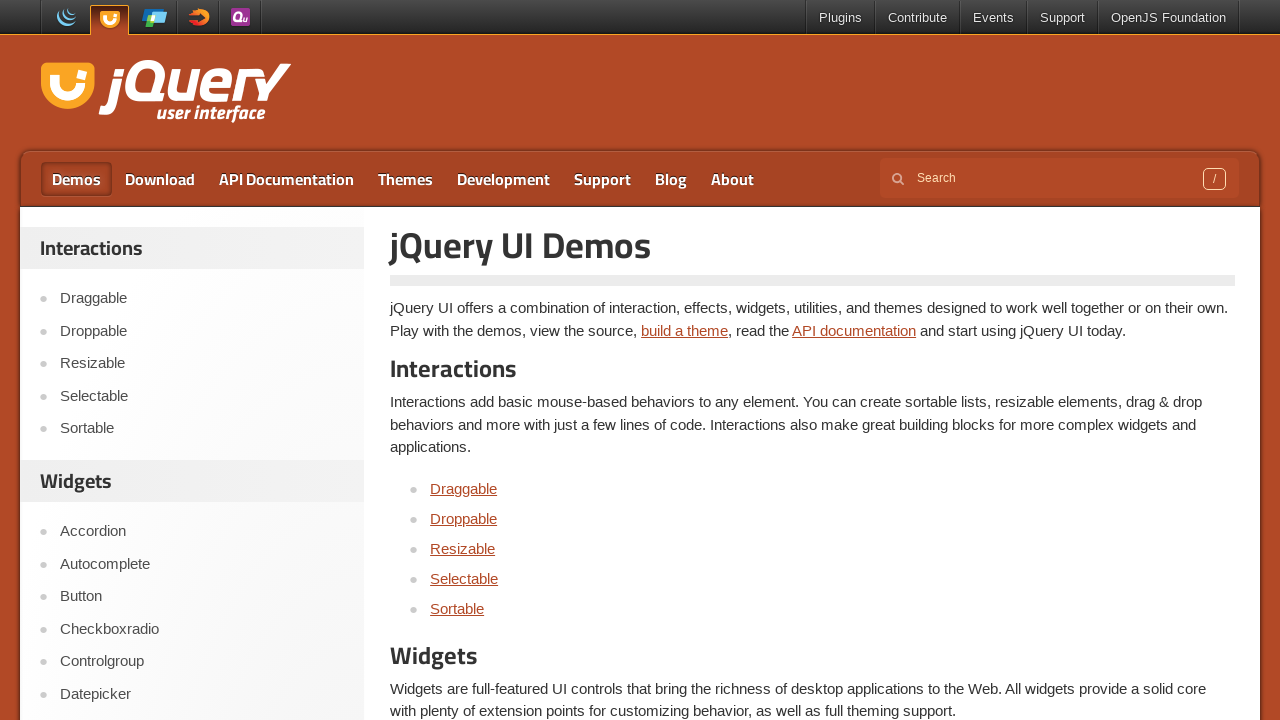

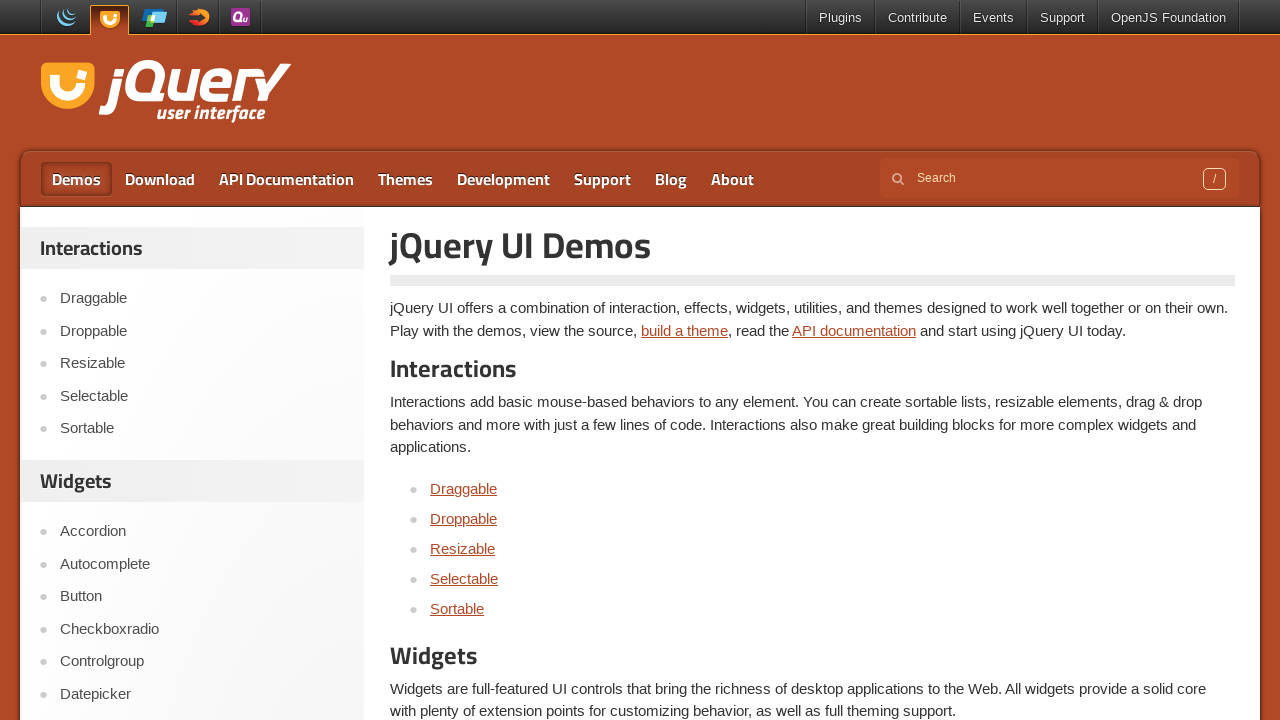